Tests dynamic controls by clicking the Remove button and waiting for the confirmation message to appear

Starting URL: http://the-internet.herokuapp.com/dynamic_controls

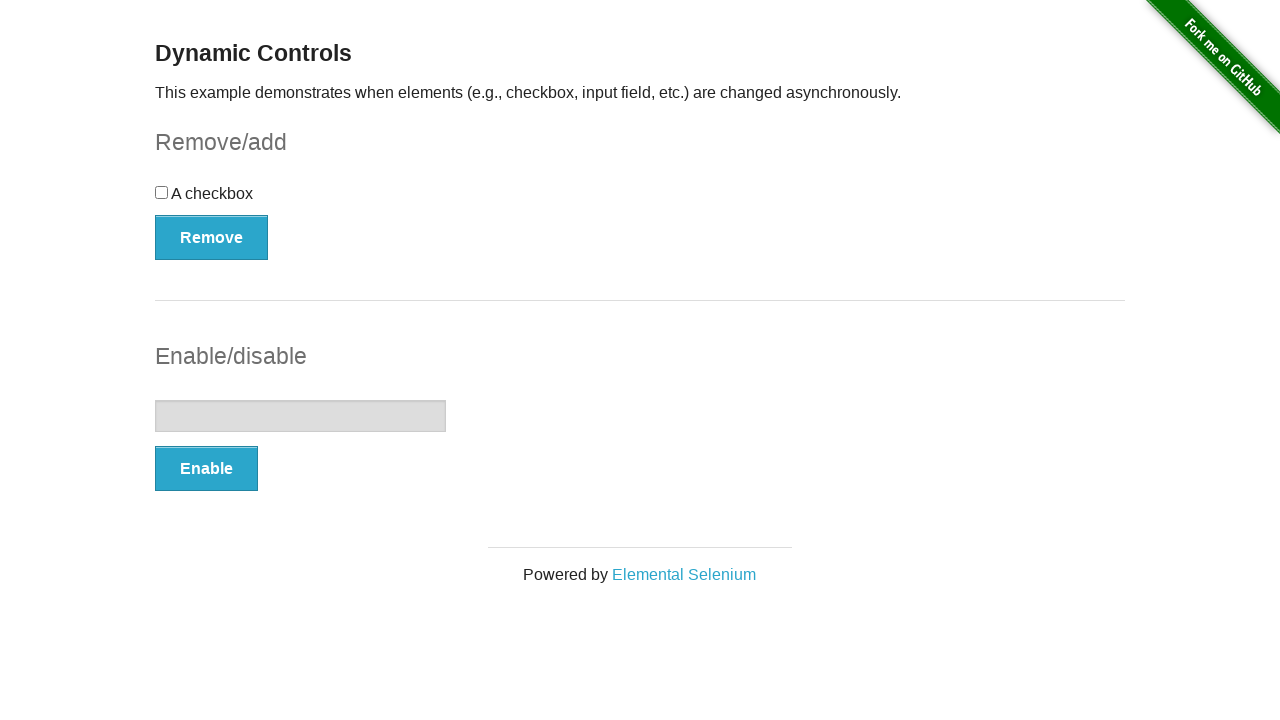

Clicked the Remove button to trigger dynamic control at (212, 237) on button[onclick='swapCheckbox()']
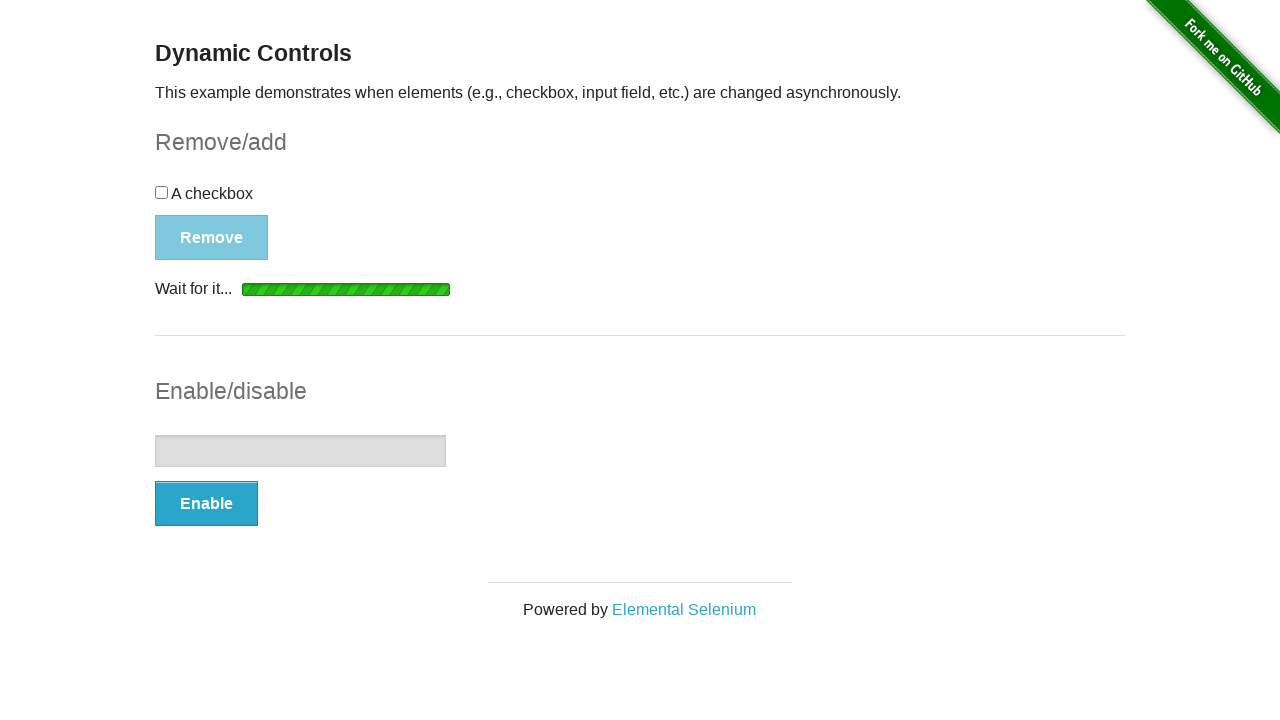

Confirmation message appeared after Remove button click
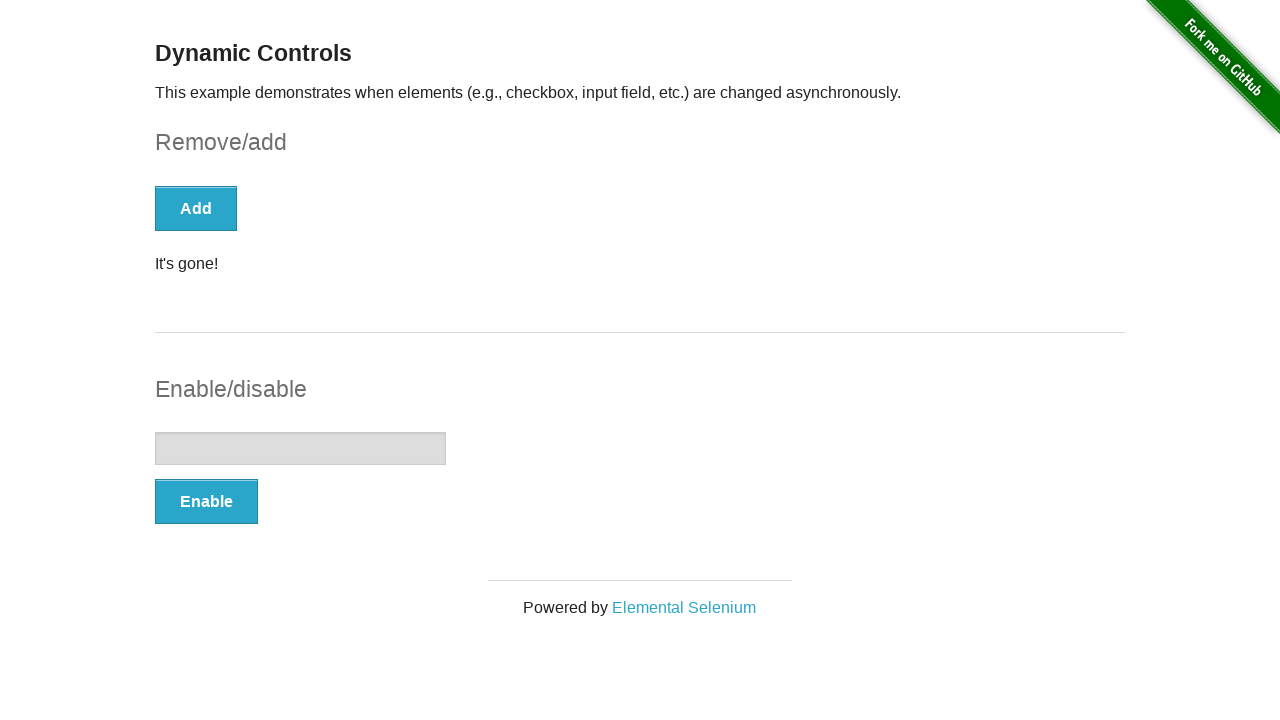

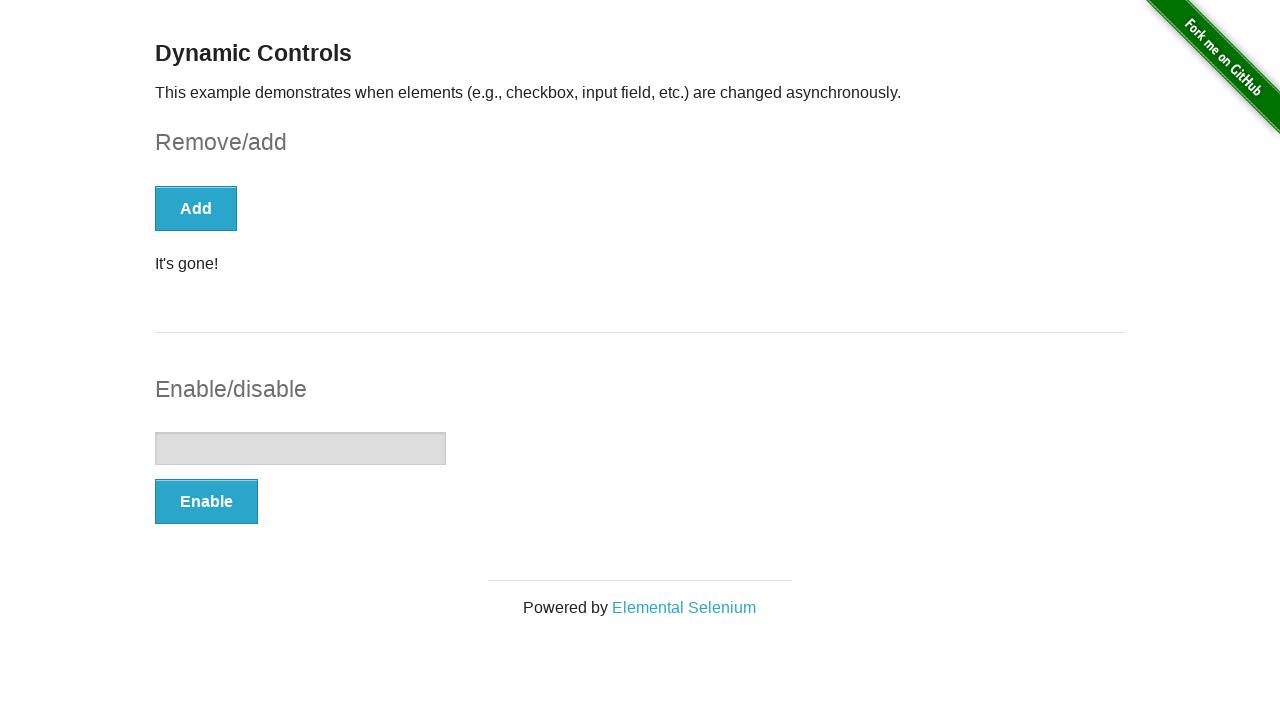